Tests sleep functionality by clicking a hidden button and waiting for an element to appear

Starting URL: https://dgotlieb.github.io/Selenium/synchronization.html

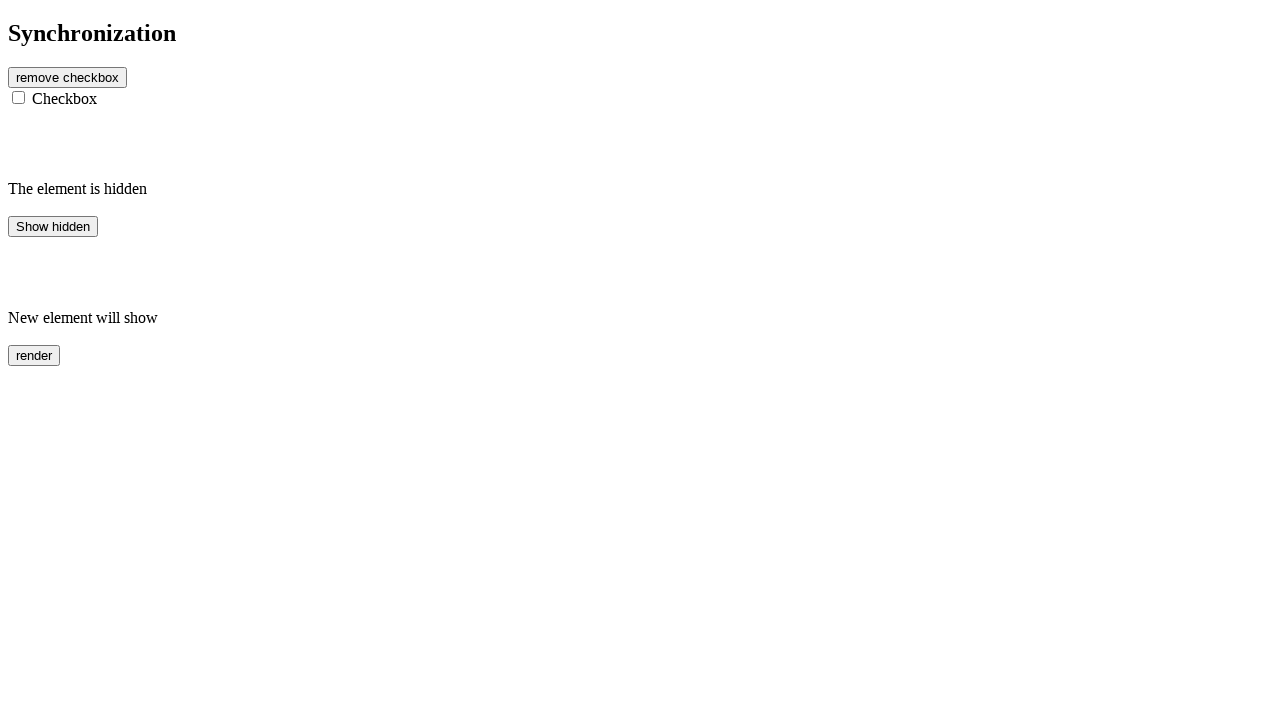

Clicked hidden button at (53, 226) on #hidden
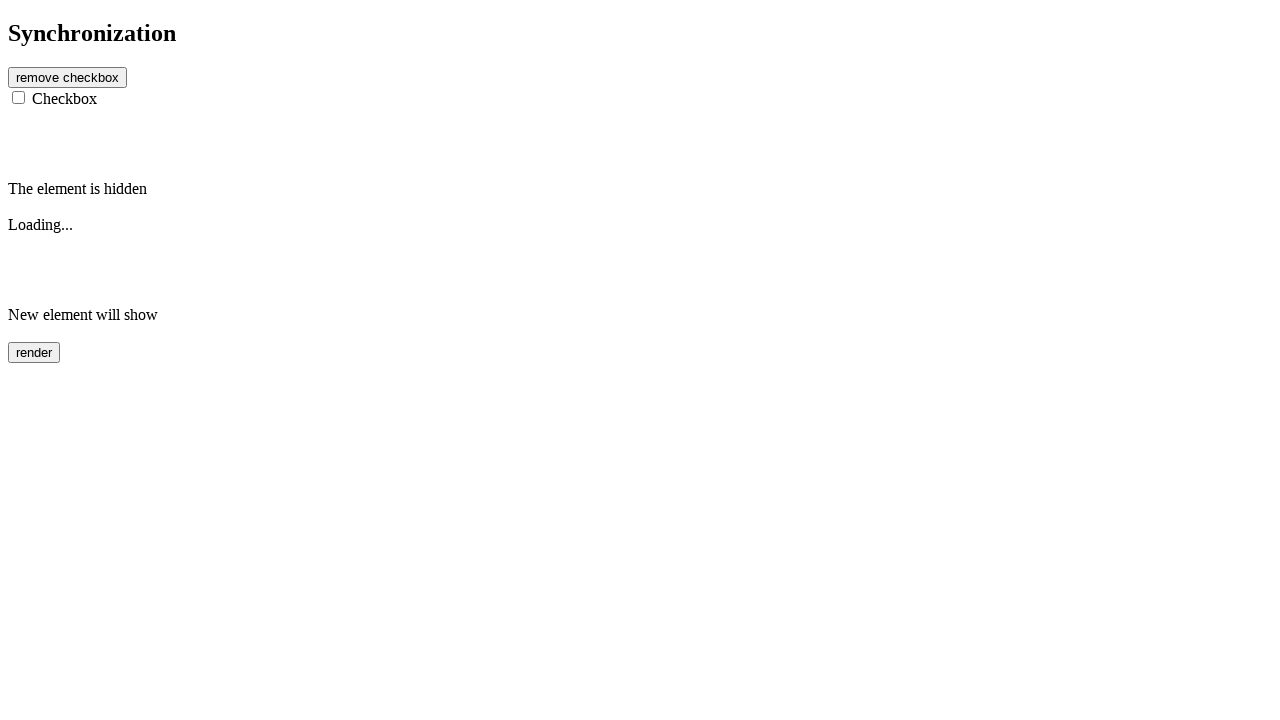

Waited for finish element to appear
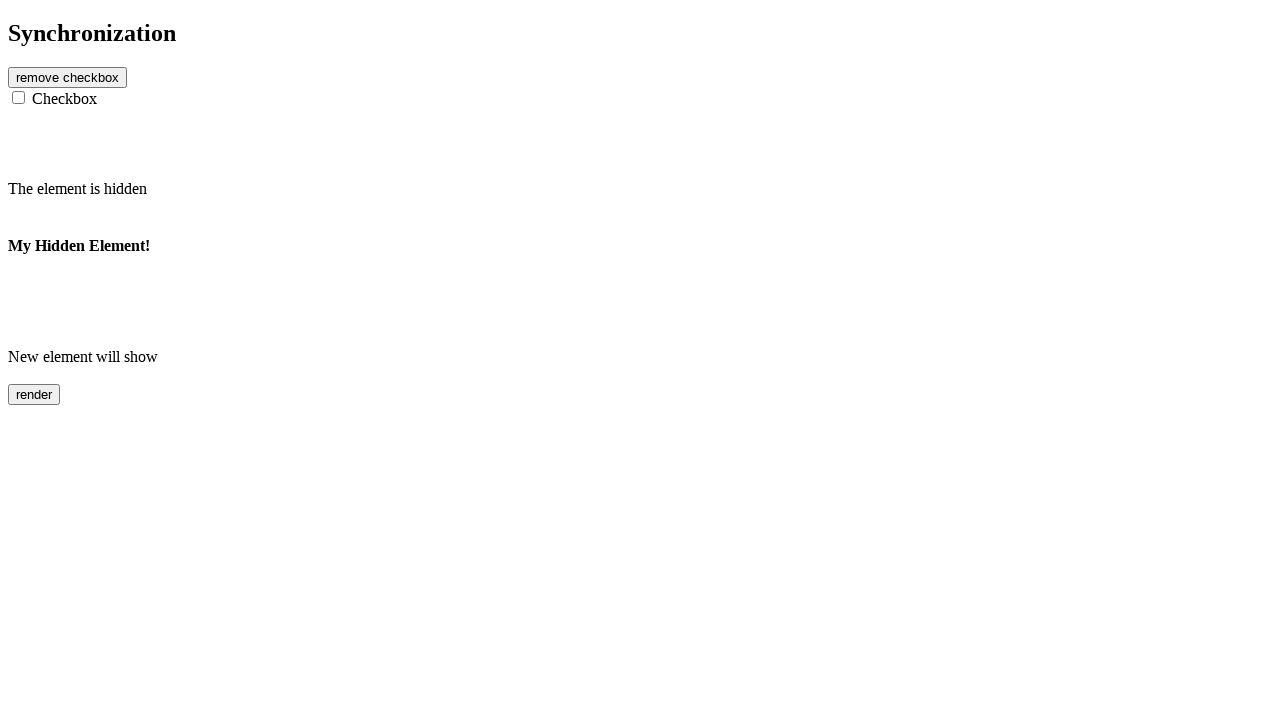

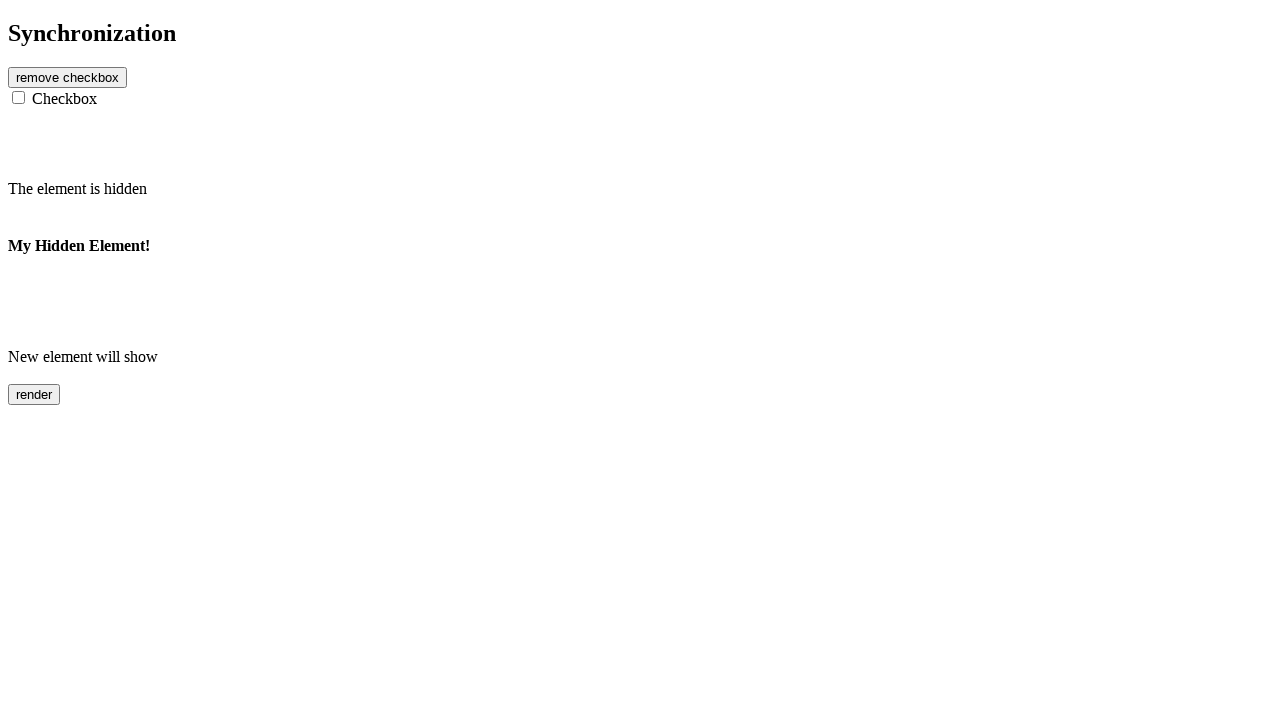